Tests navigation timeout behavior by navigating to a page with a 5-second delay while having a 1-second timeout set, which will trigger a timeout error

Starting URL: https://httpbin.test.k6.io/delay/5

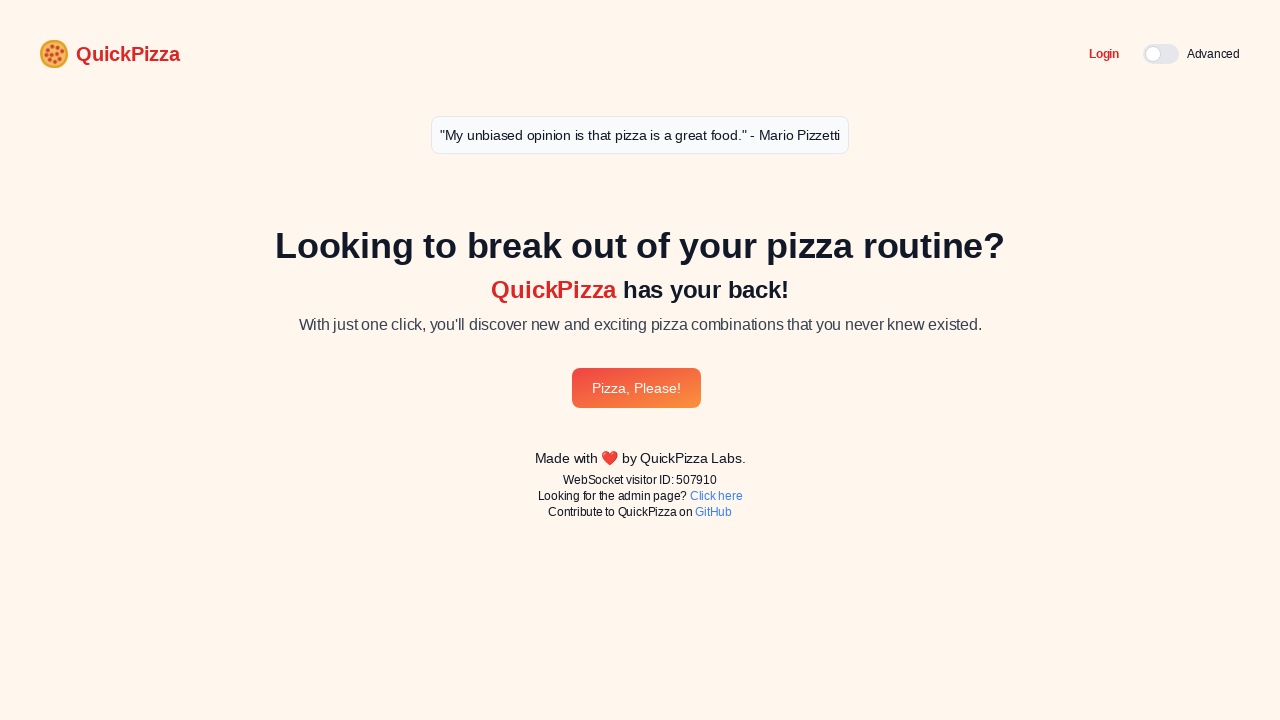

Set default navigation timeout to 1 second
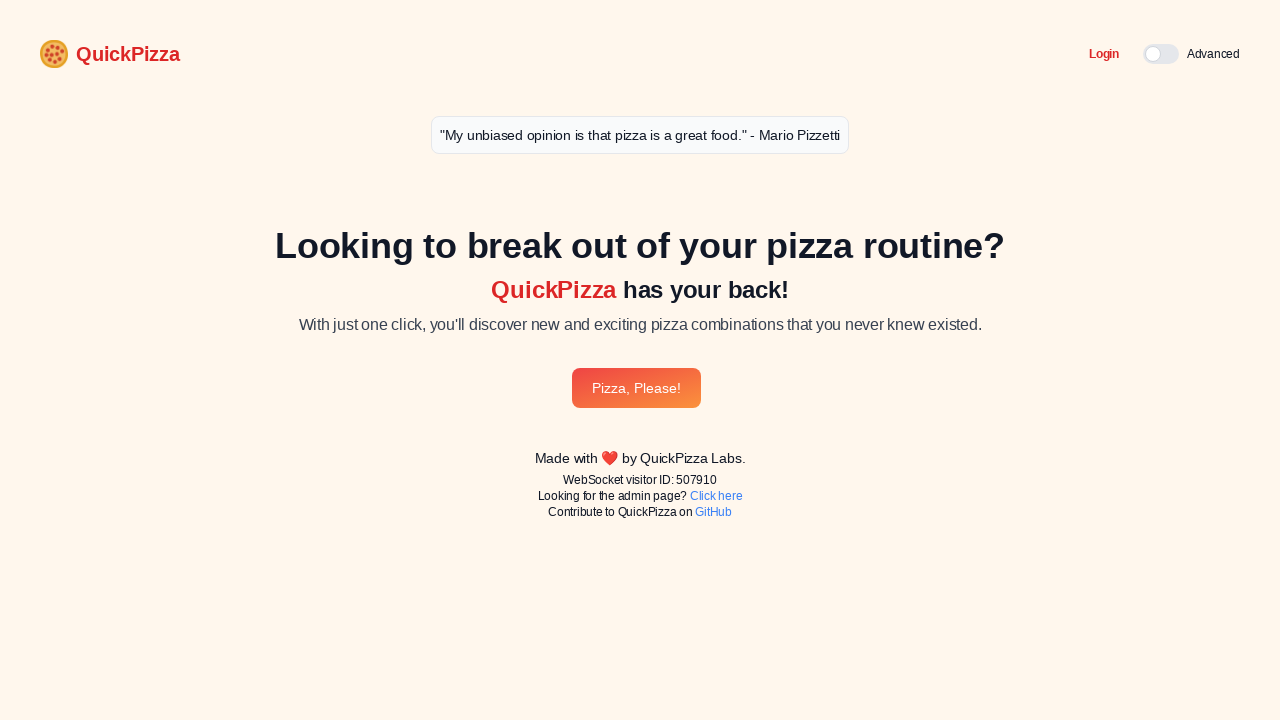

Attempted to navigate to httpbin delay/5 endpoint
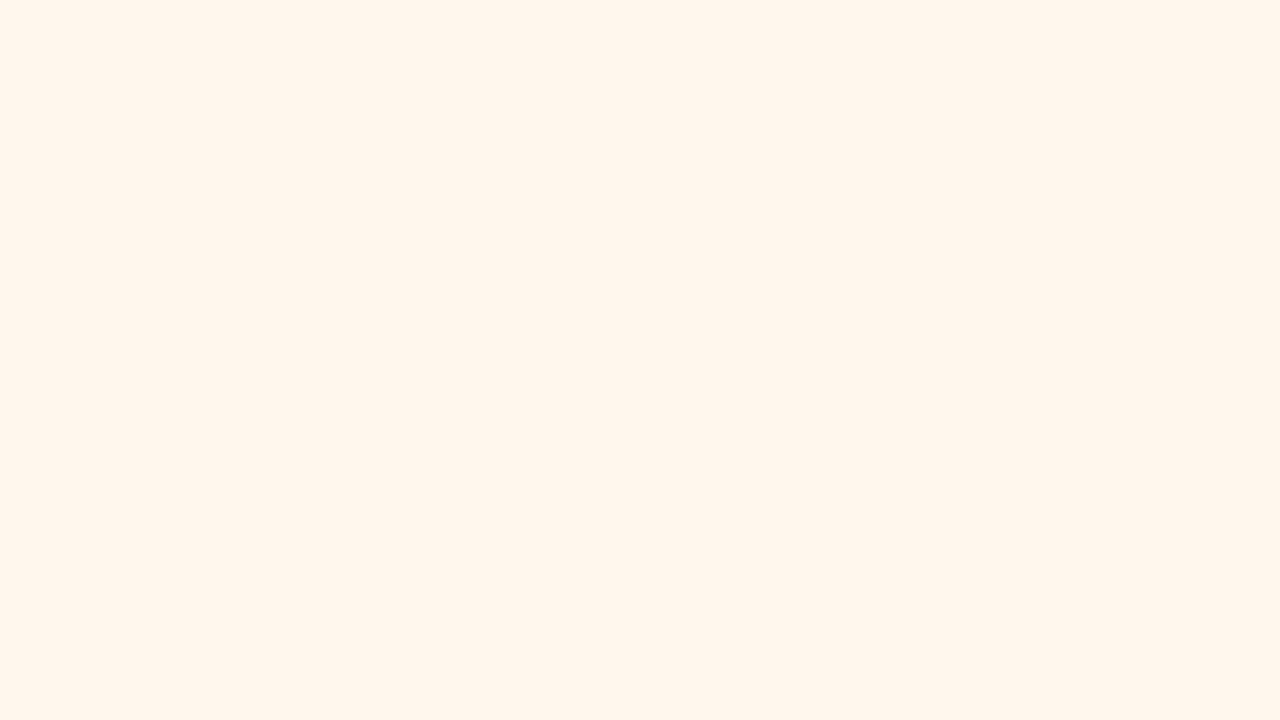

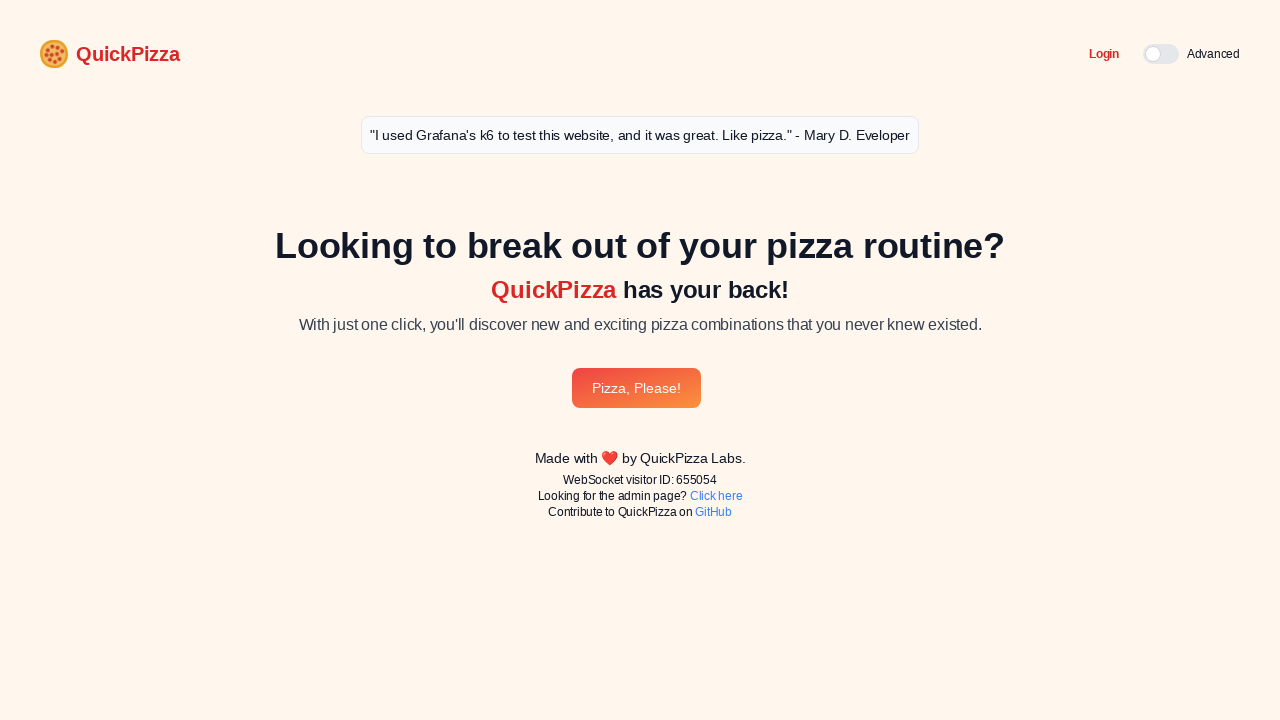